Tests that the input field is cleared after adding a todo item.

Starting URL: https://demo.playwright.dev/todomvc

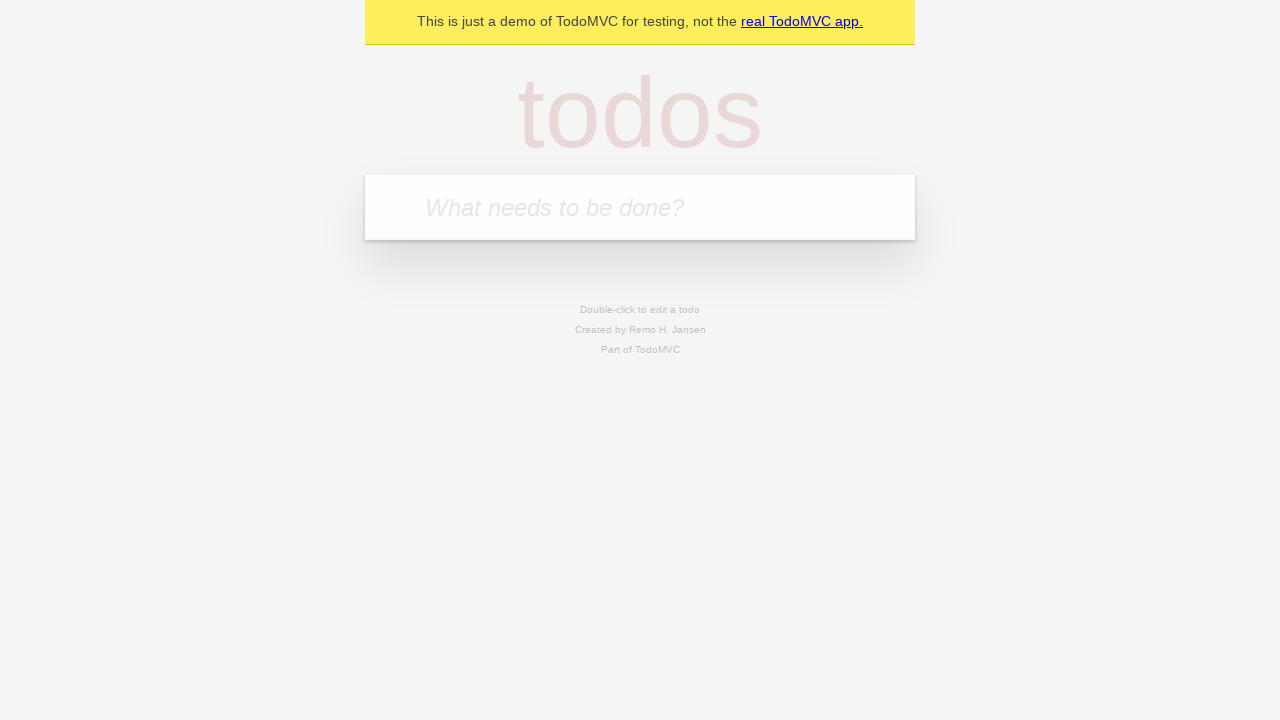

Located the todo input field with placeholder 'What needs to be done?'
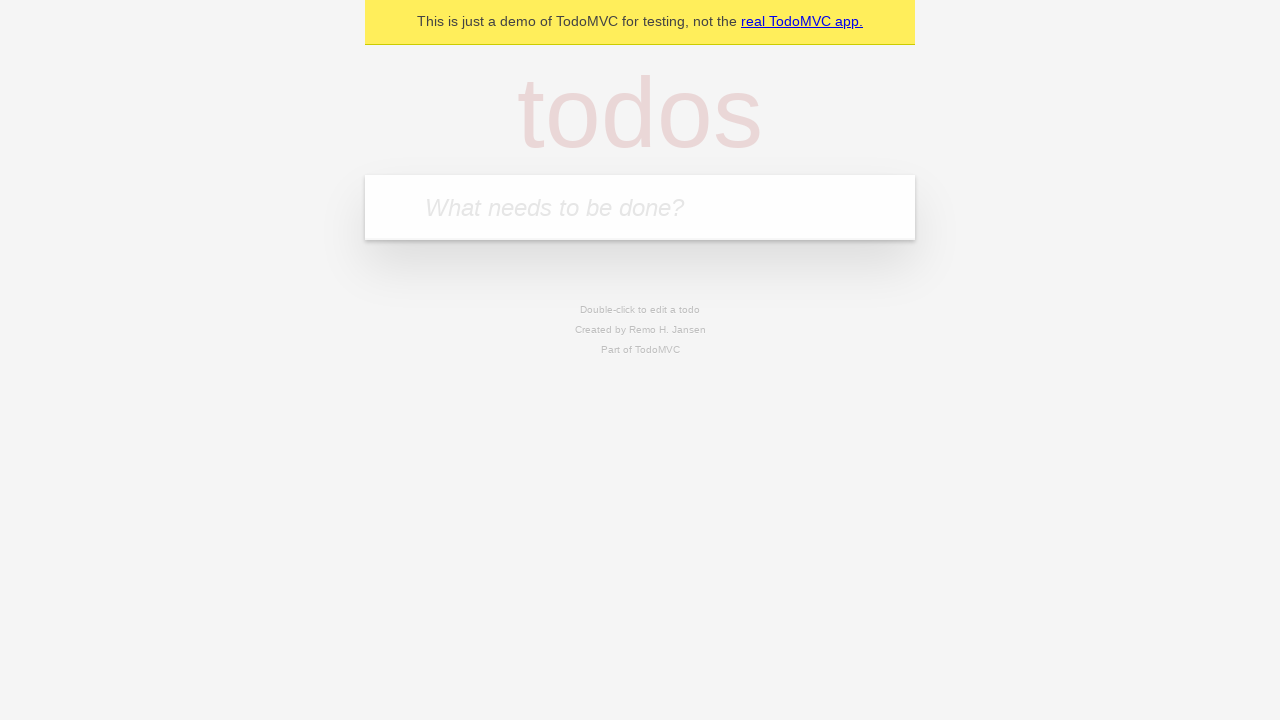

Filled input field with 'buy some cheese' on internal:attr=[placeholder="What needs to be done?"i]
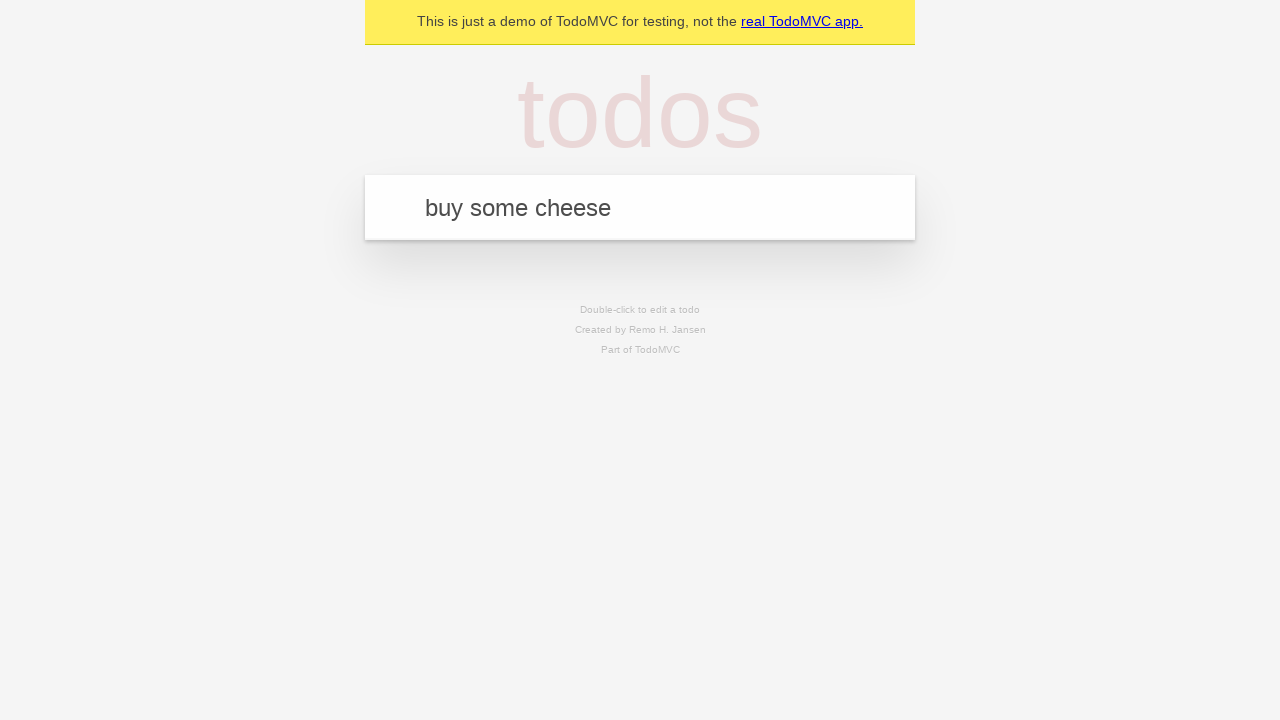

Pressed Enter to add the todo item on internal:attr=[placeholder="What needs to be done?"i]
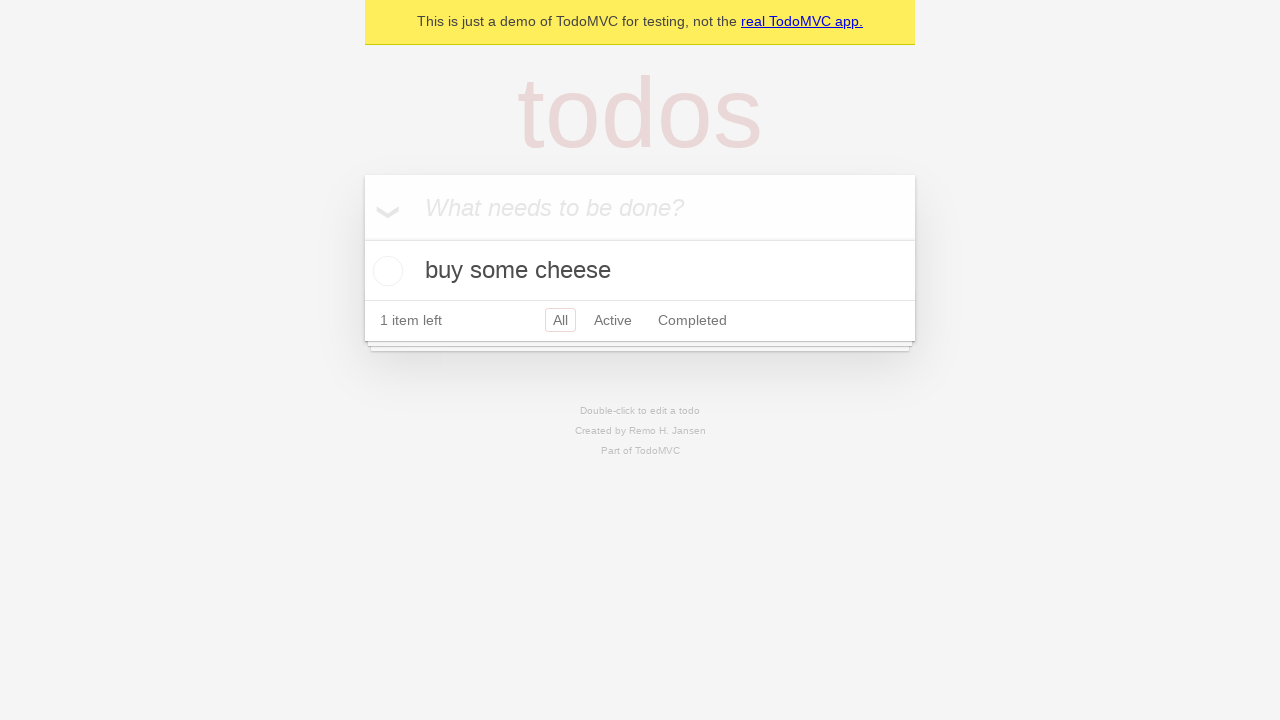

Waited for todo item to be added to localStorage
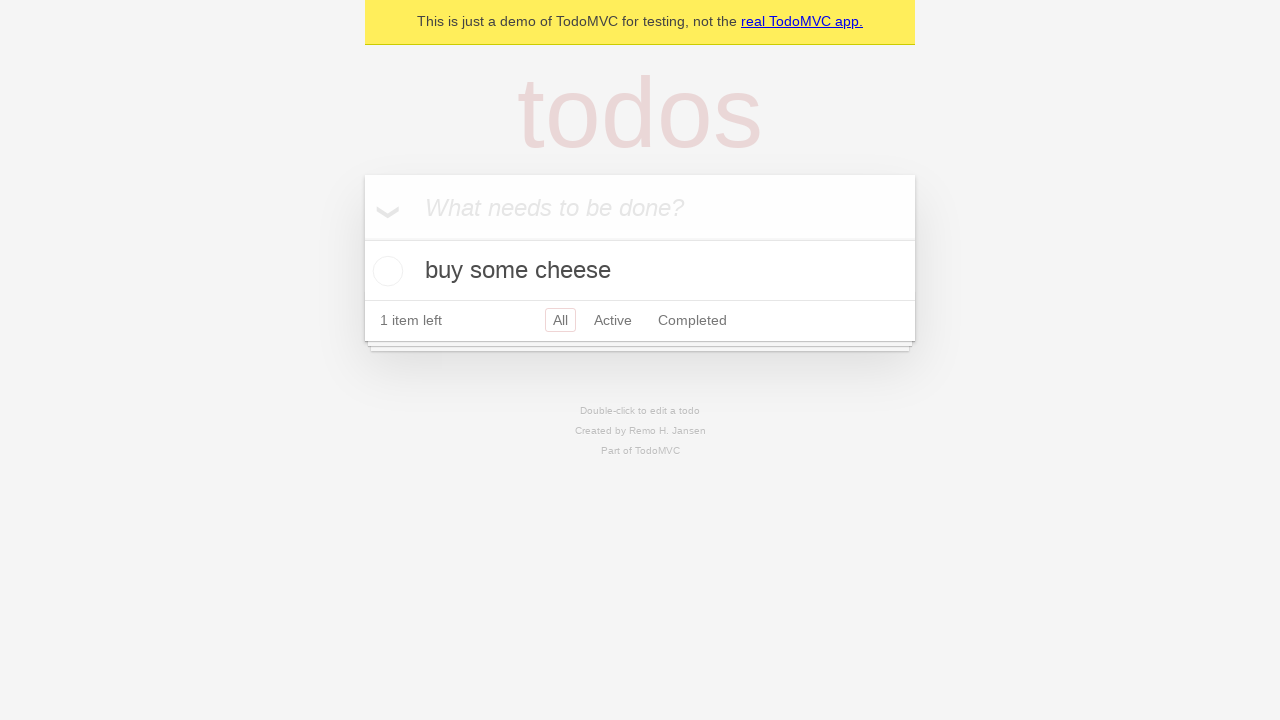

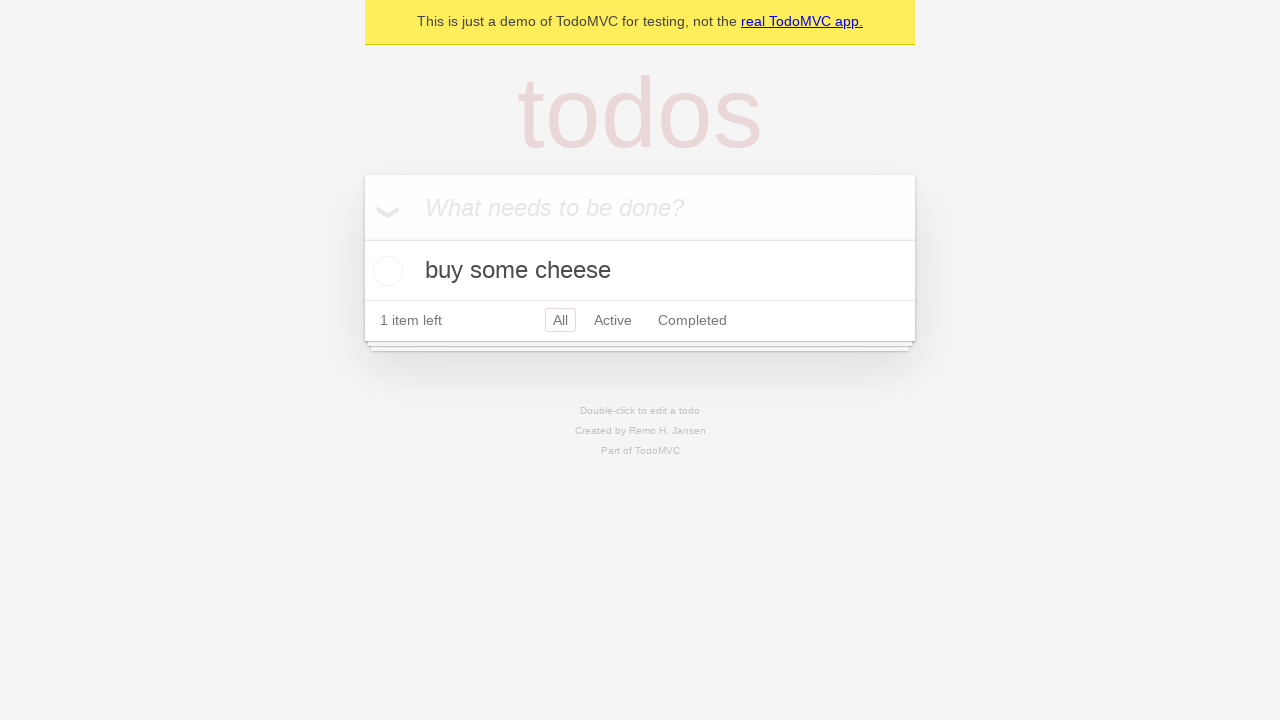